Tests sending keyboard keys using keyboard actions without targeting a specific element, pressing the TAB key and verifying the result text.

Starting URL: http://the-internet.herokuapp.com/key_presses

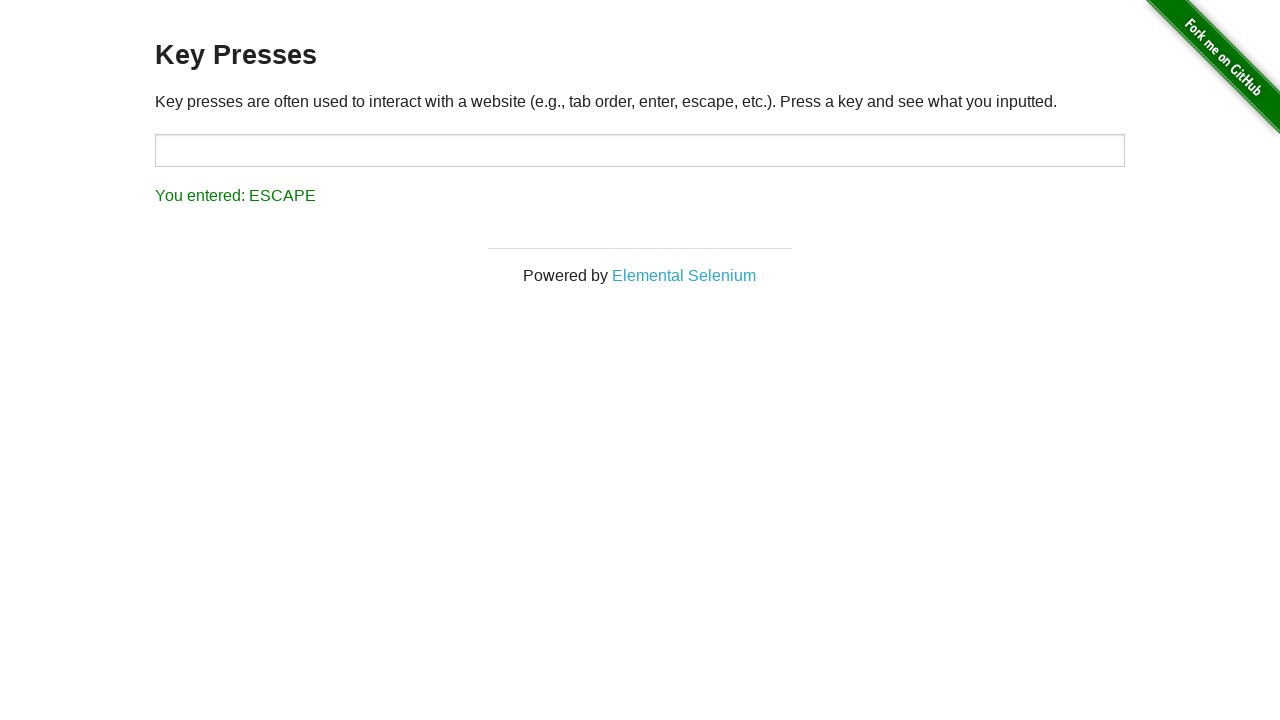

Pressed TAB key using keyboard action
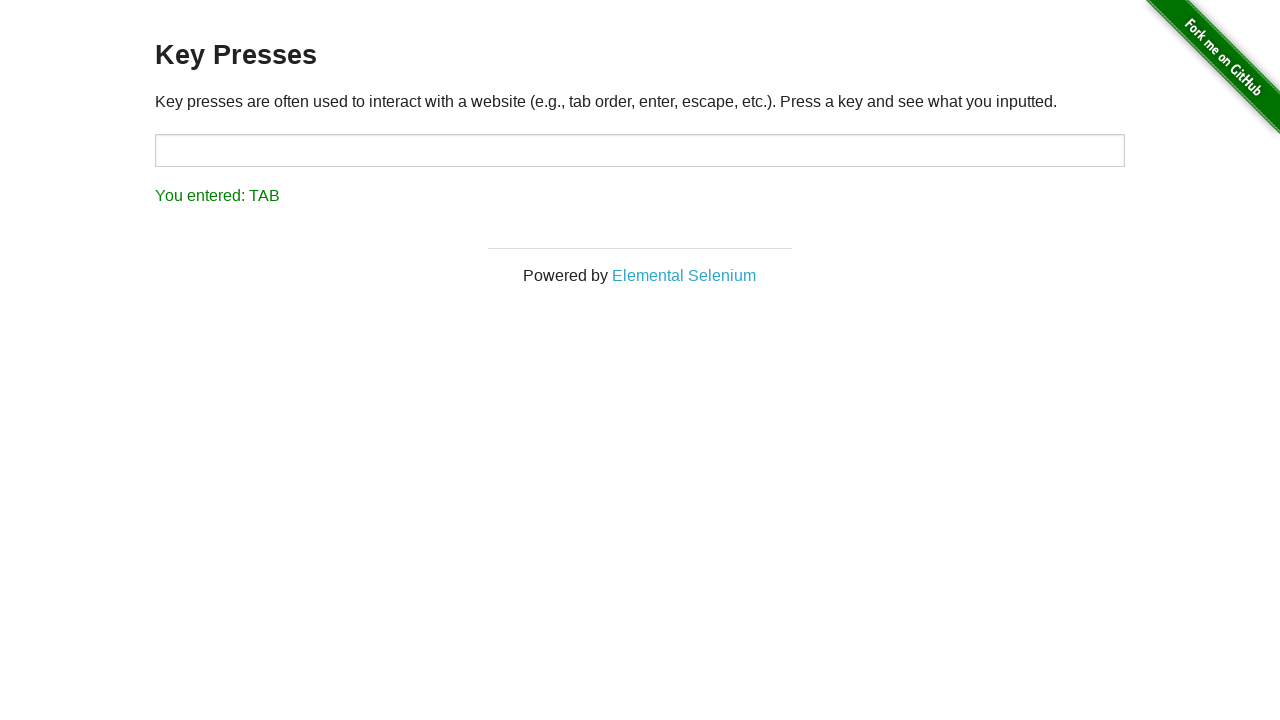

Result element loaded after TAB key press
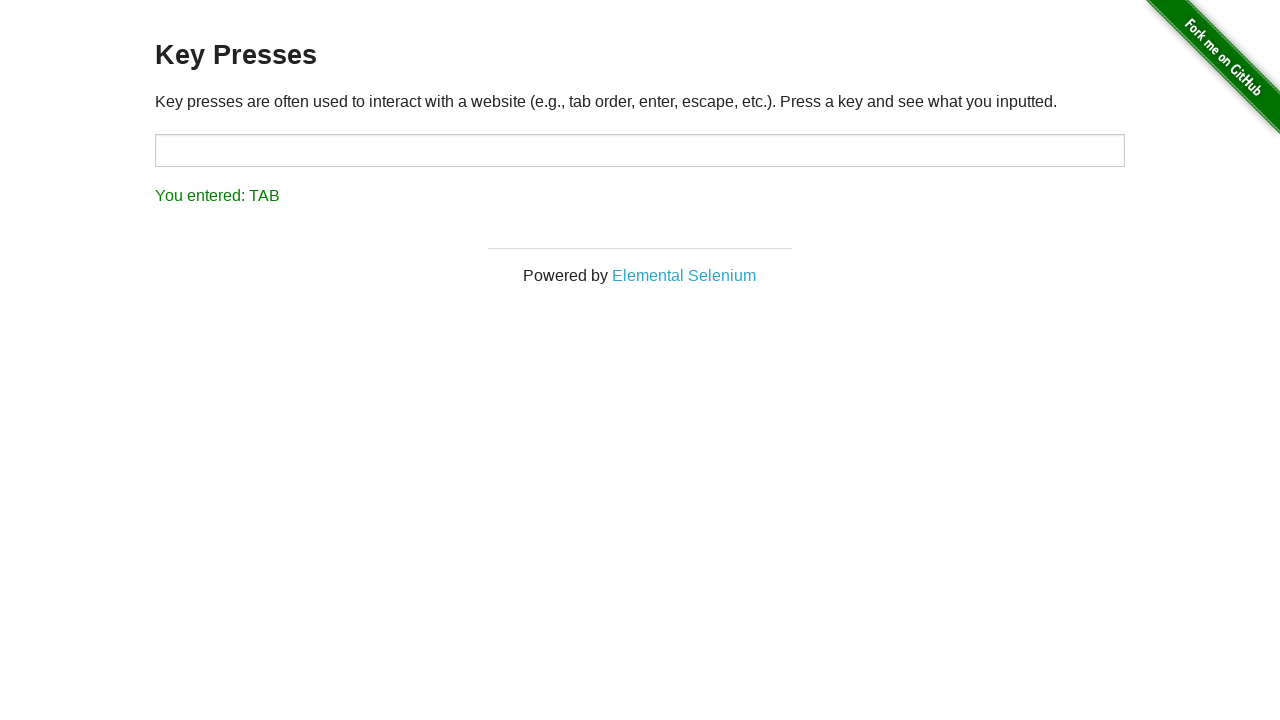

Retrieved result text content
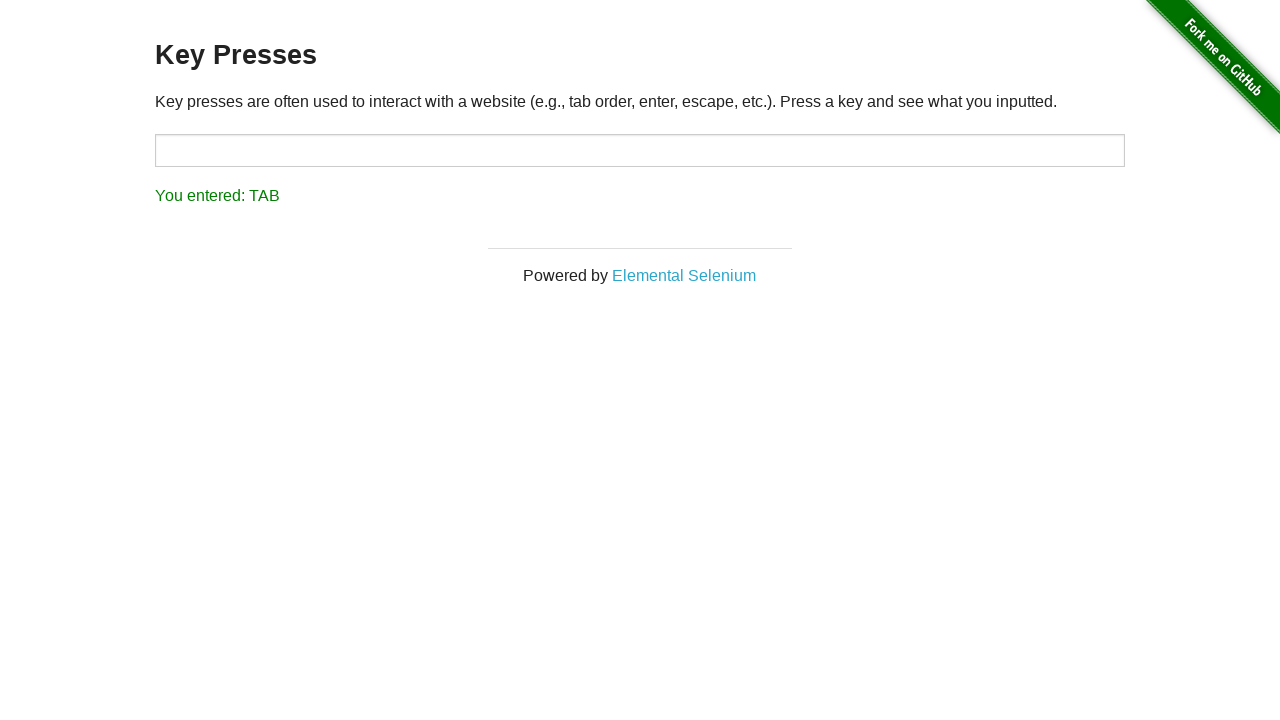

Verified result text matches expected 'You entered: TAB'
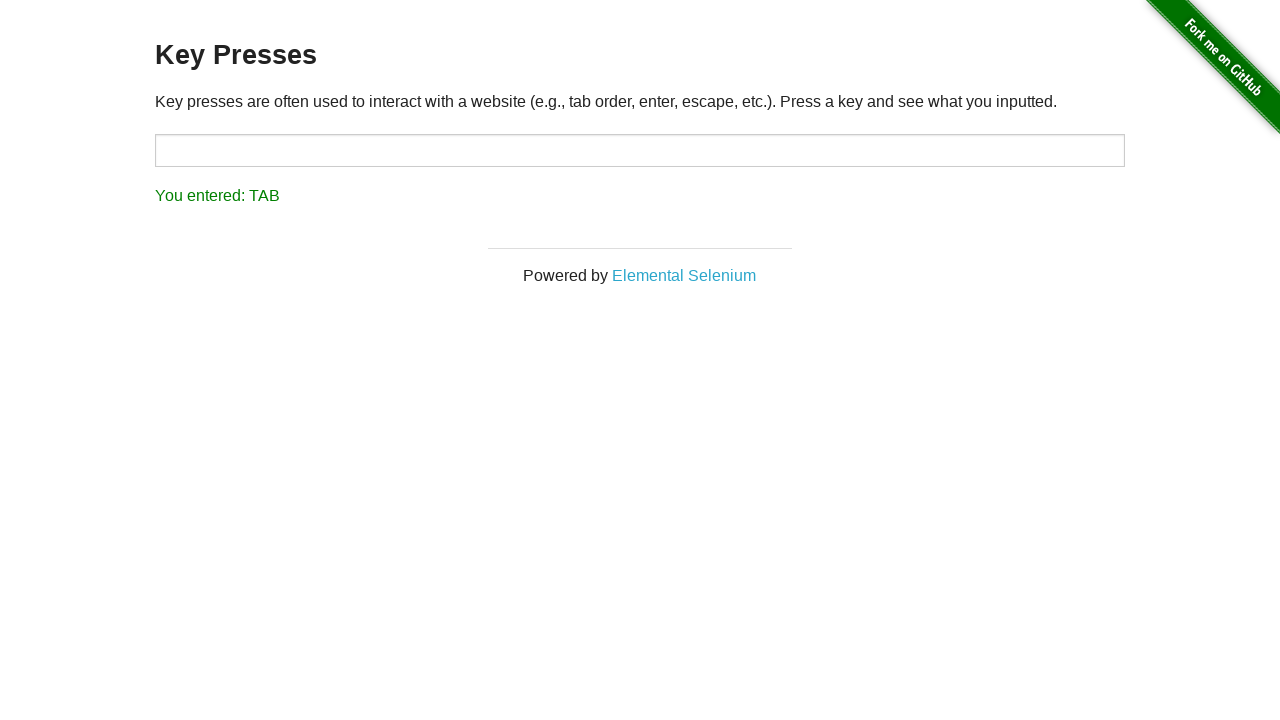

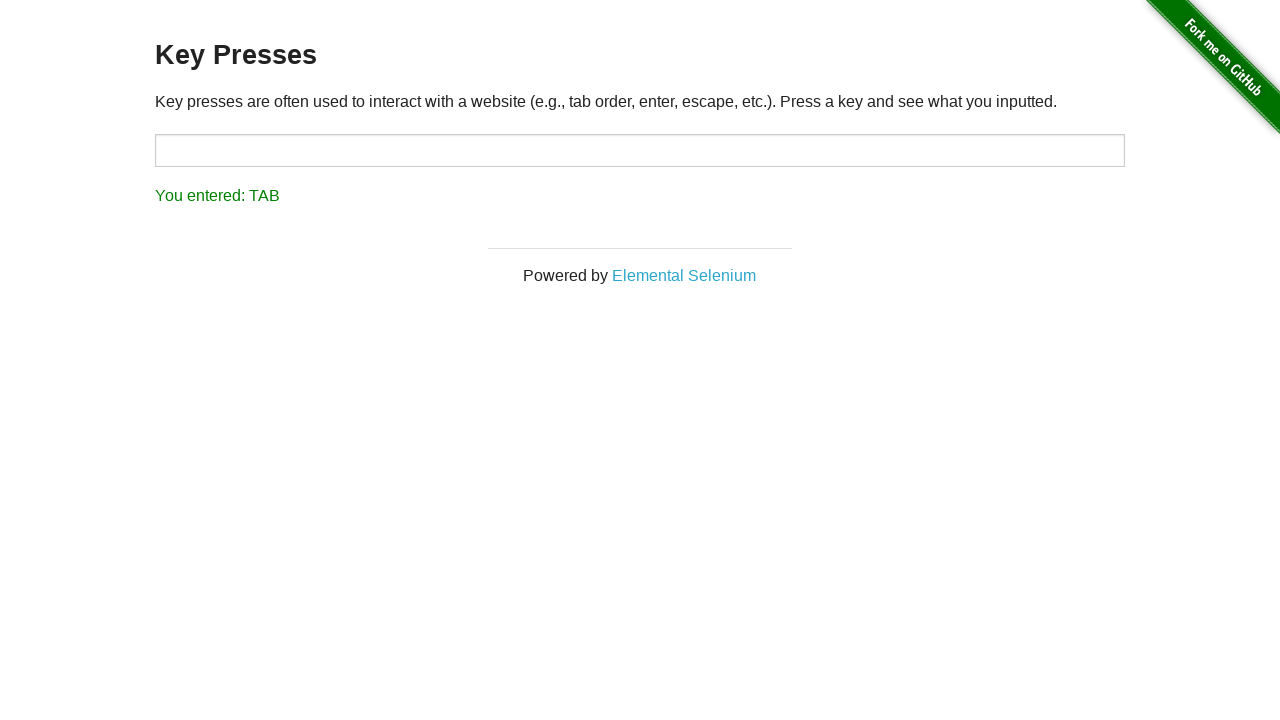